Tests that the currently applied filter link is highlighted with the 'selected' class.

Starting URL: https://demo.playwright.dev/todomvc

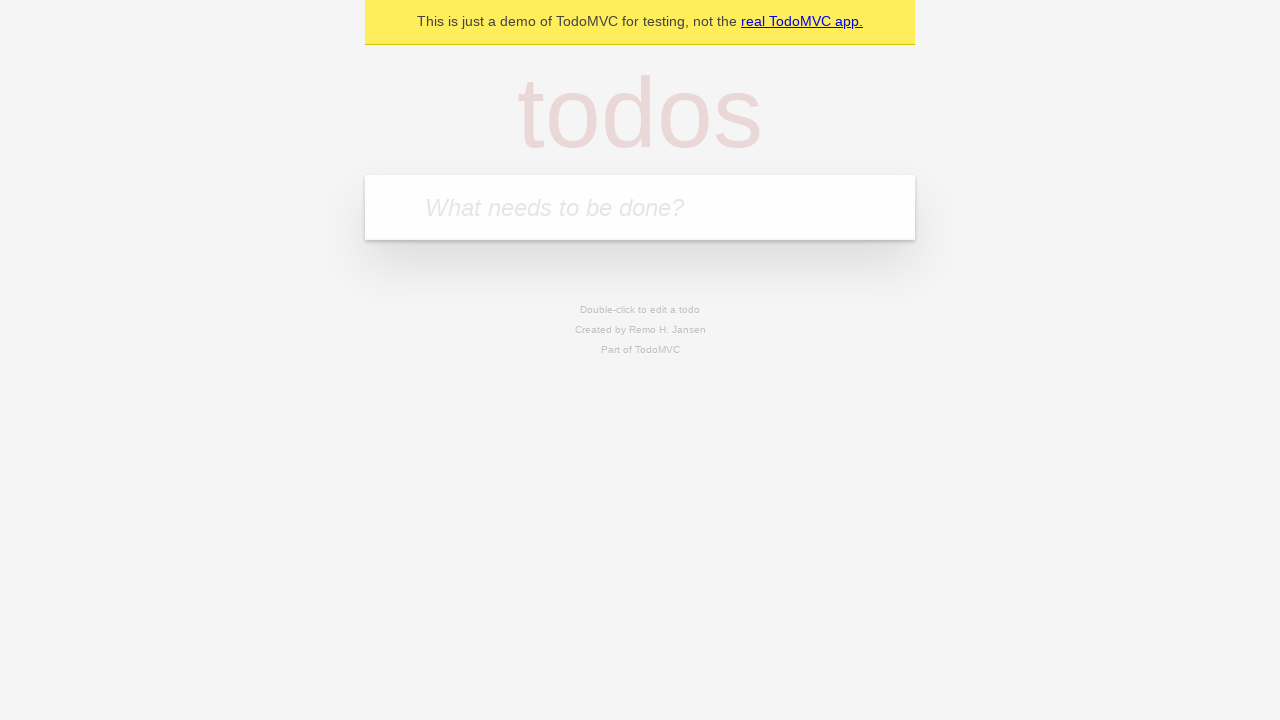

Filled todo input with 'buy some cheese' on internal:attr=[placeholder="What needs to be done?"i]
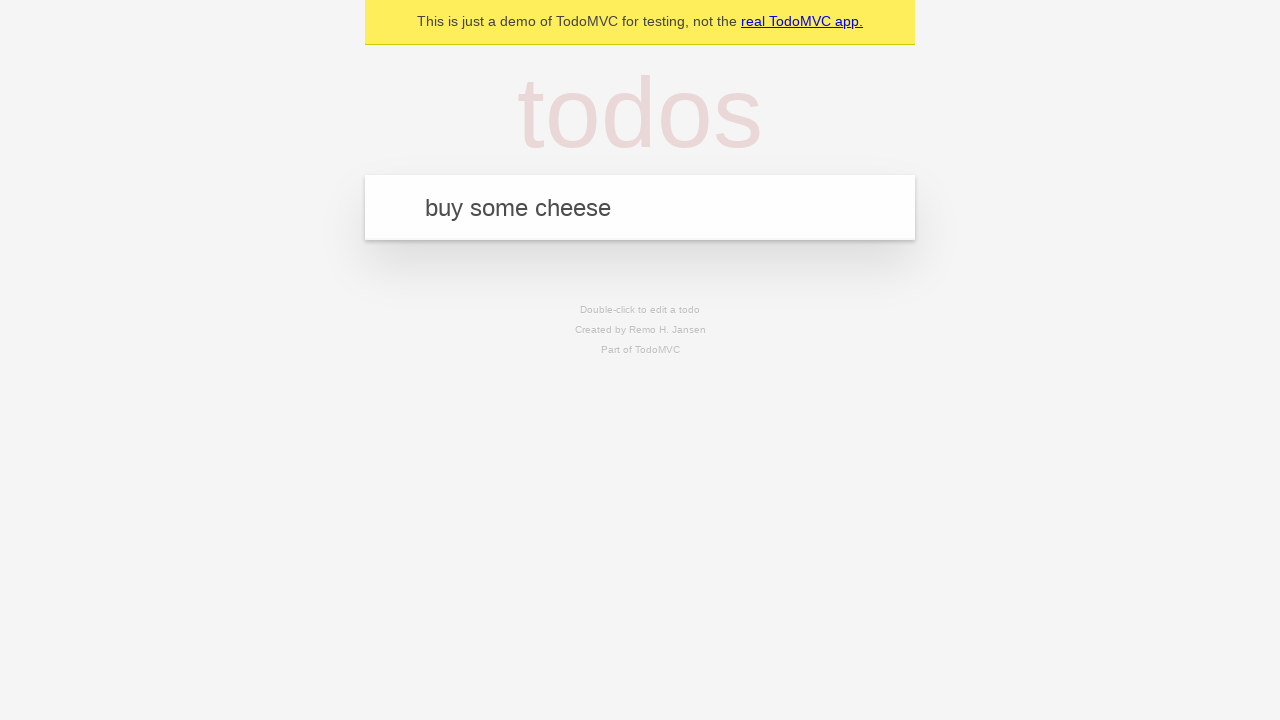

Pressed Enter to add first todo on internal:attr=[placeholder="What needs to be done?"i]
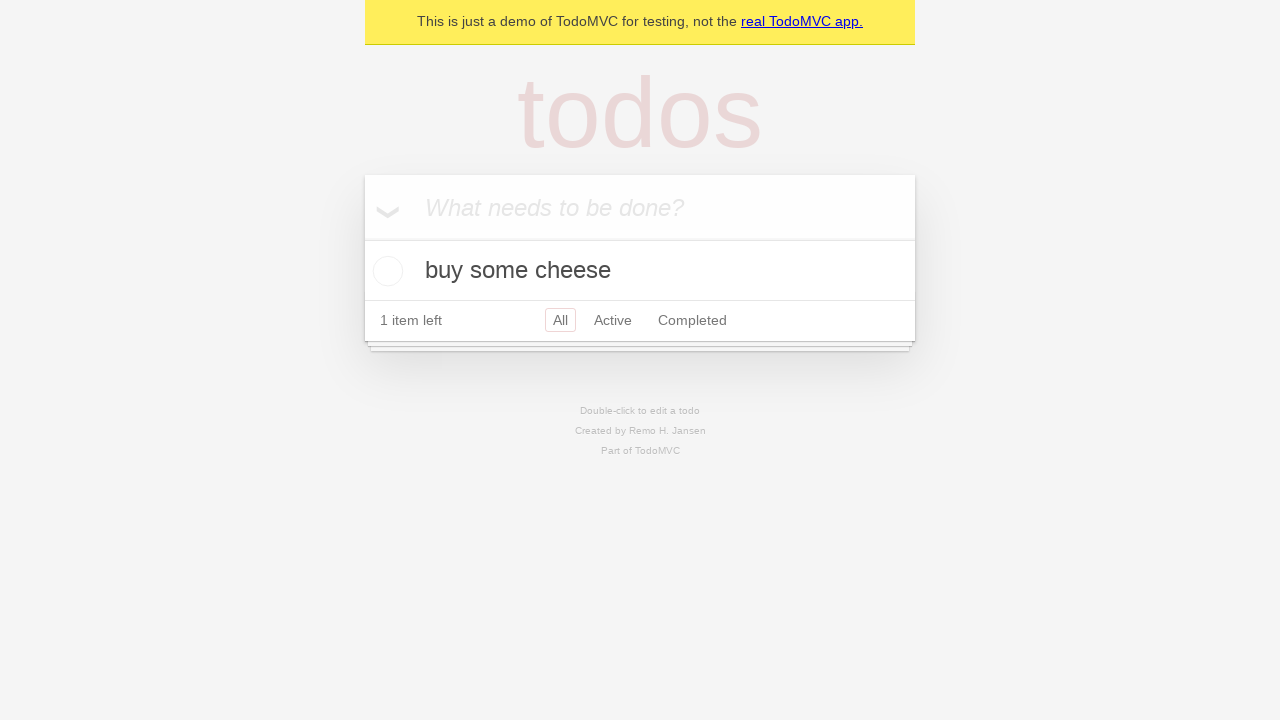

Filled todo input with 'feed the cat' on internal:attr=[placeholder="What needs to be done?"i]
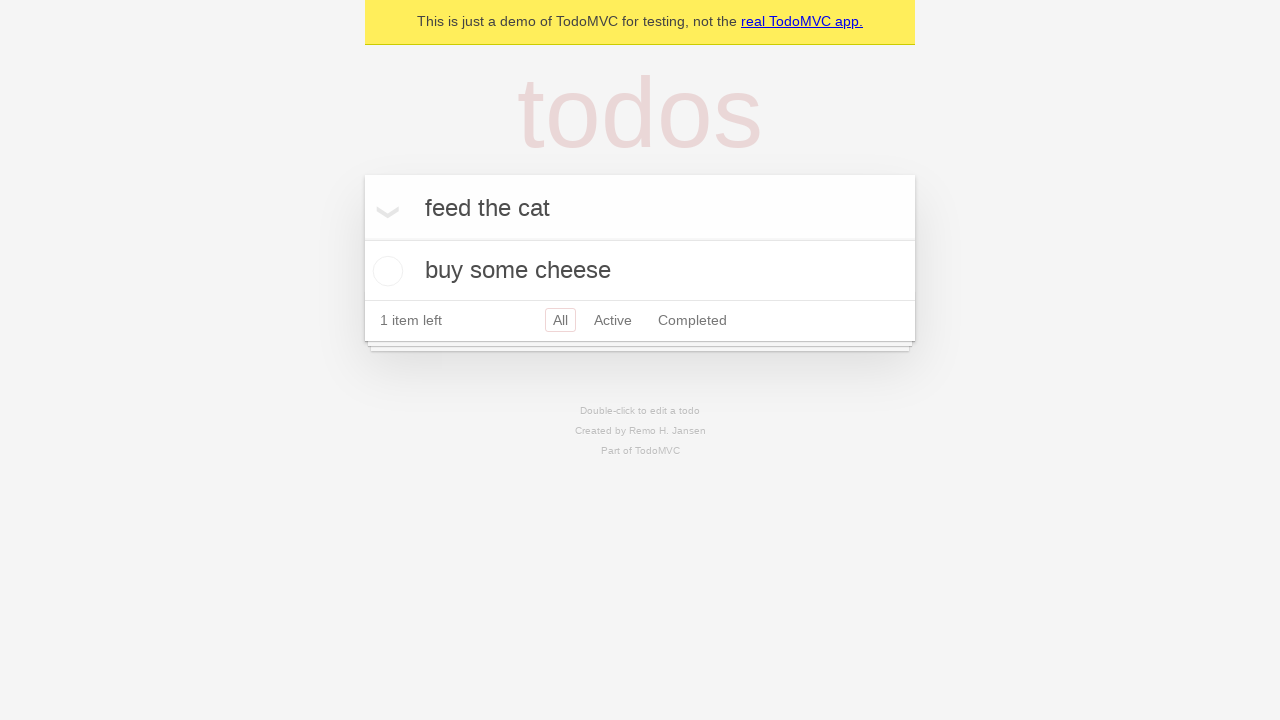

Pressed Enter to add second todo on internal:attr=[placeholder="What needs to be done?"i]
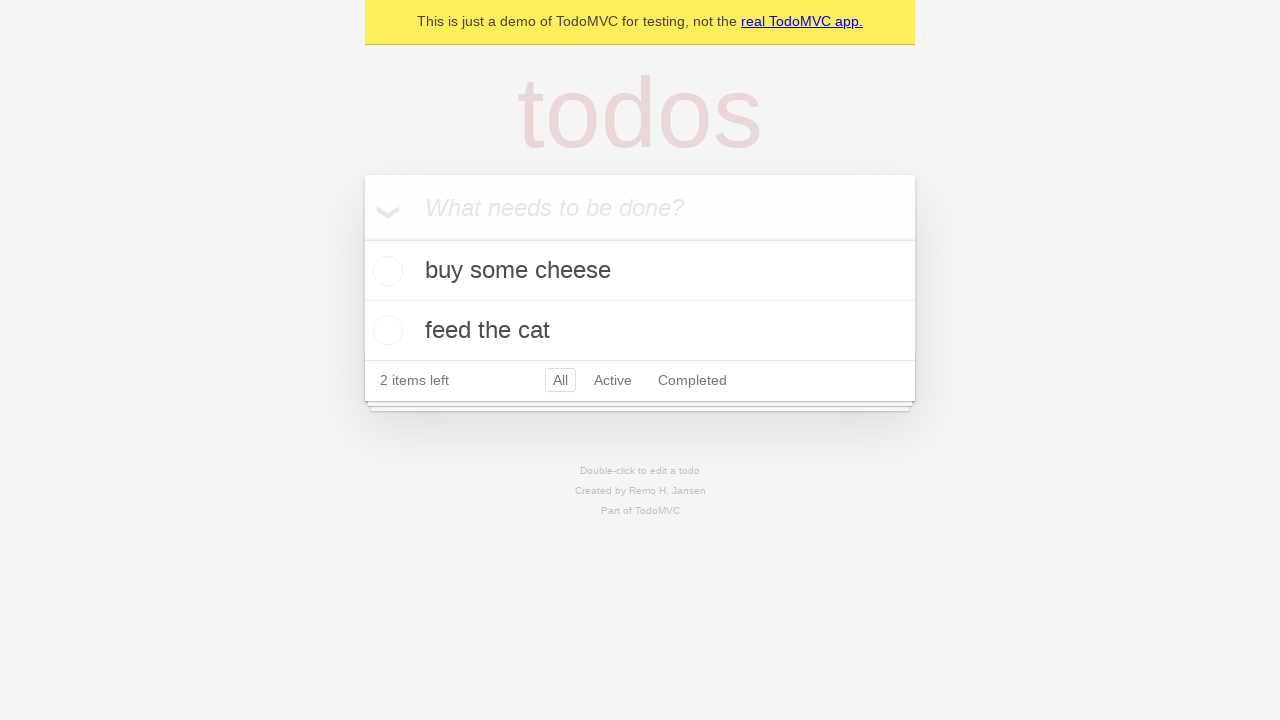

Filled todo input with 'book a doctors appointment' on internal:attr=[placeholder="What needs to be done?"i]
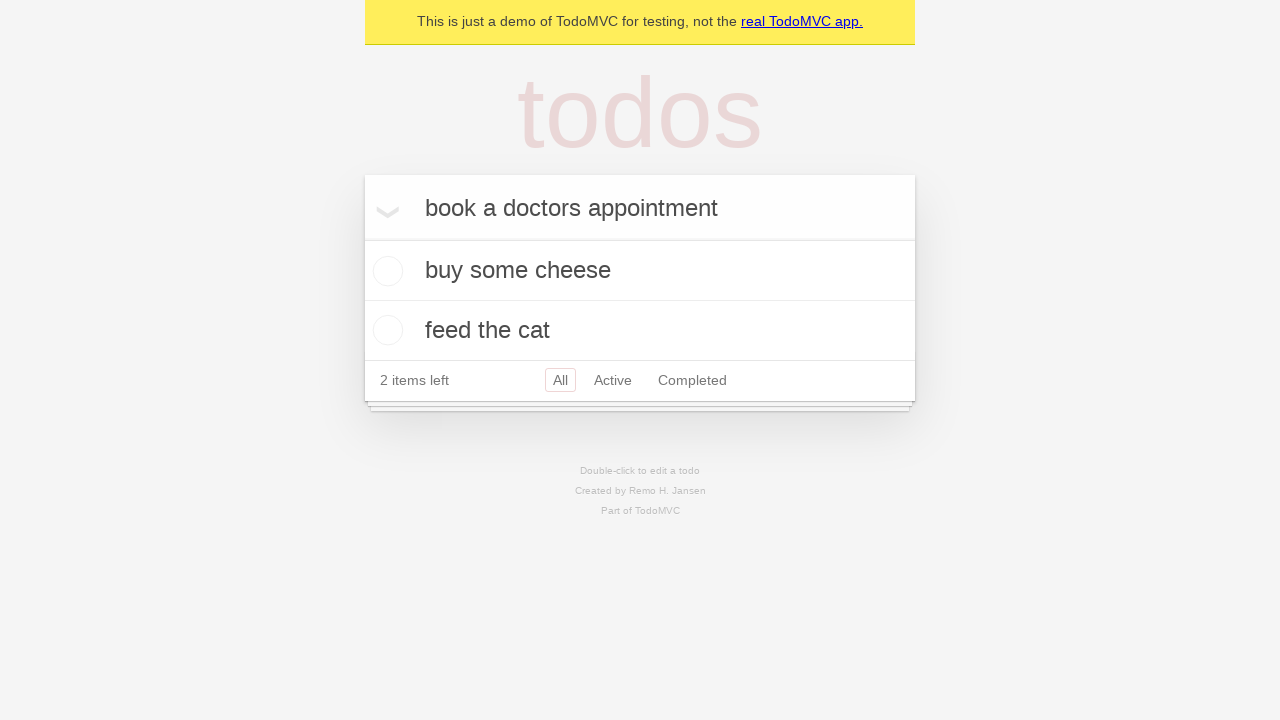

Pressed Enter to add third todo on internal:attr=[placeholder="What needs to be done?"i]
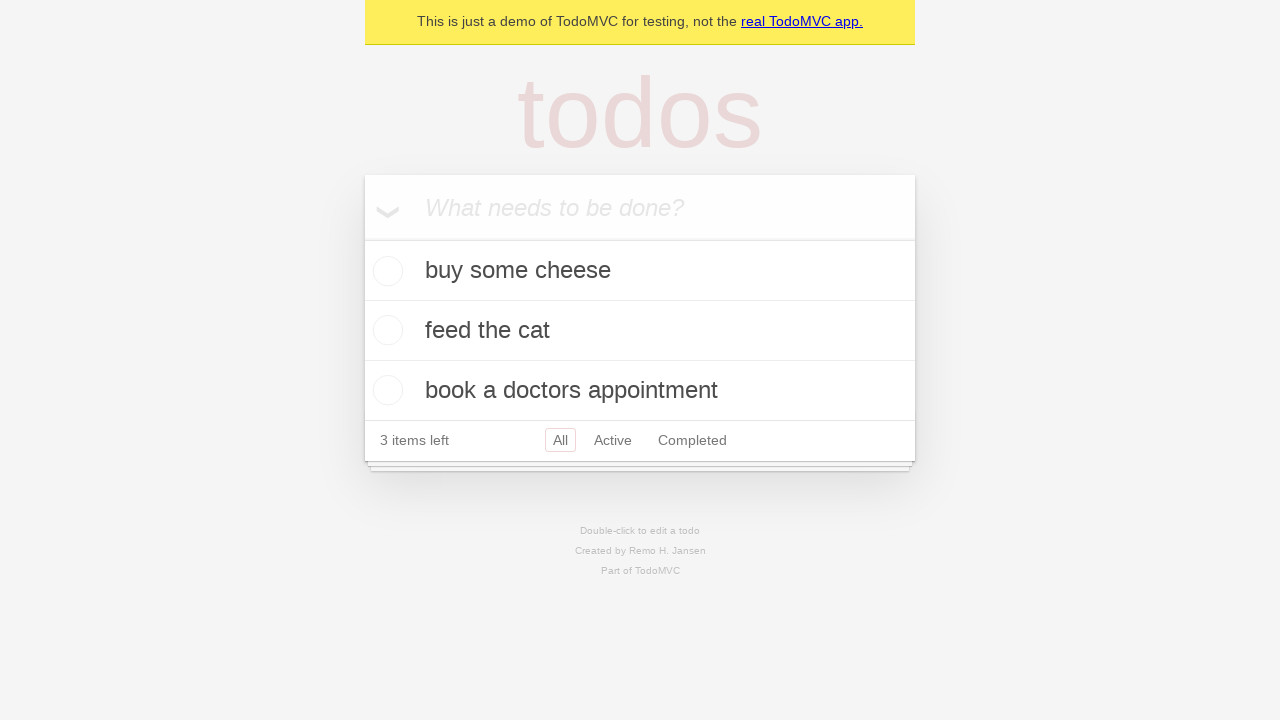

Clicked Active filter link at (613, 440) on internal:role=link[name="Active"i]
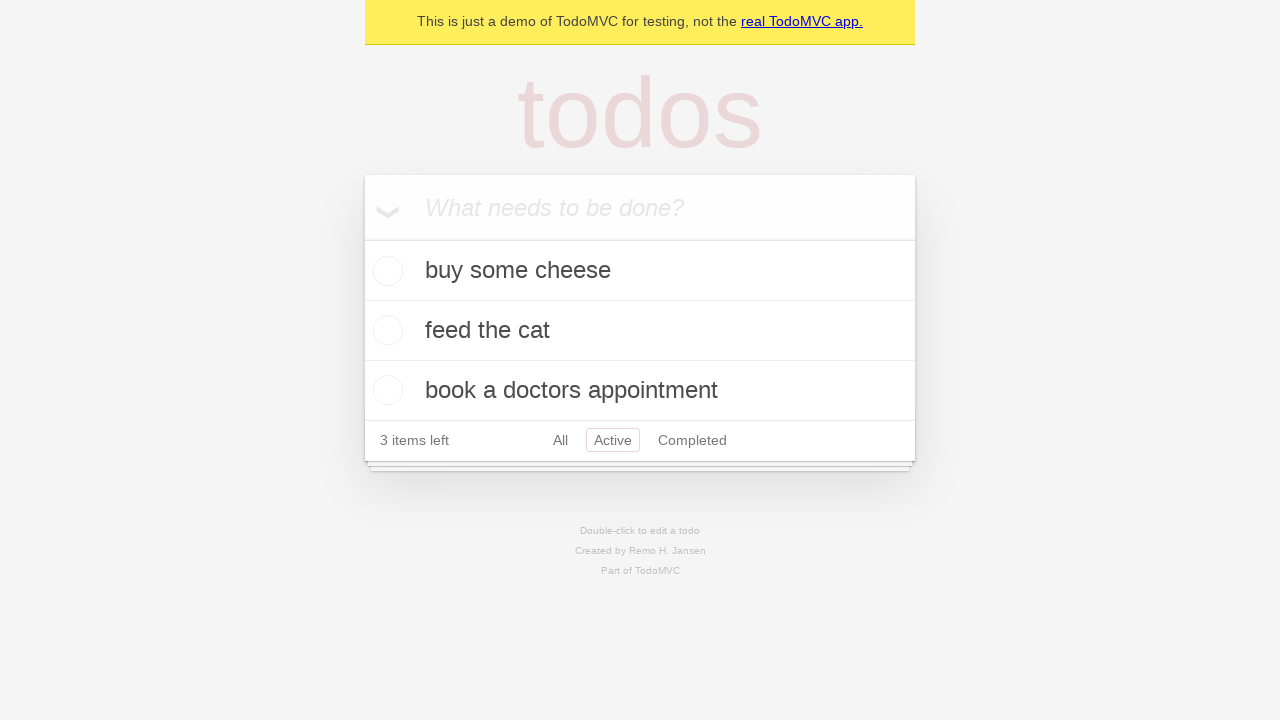

Clicked Completed filter link to verify currently applied filter is highlighted with 'selected' class at (692, 440) on internal:role=link[name="Completed"i]
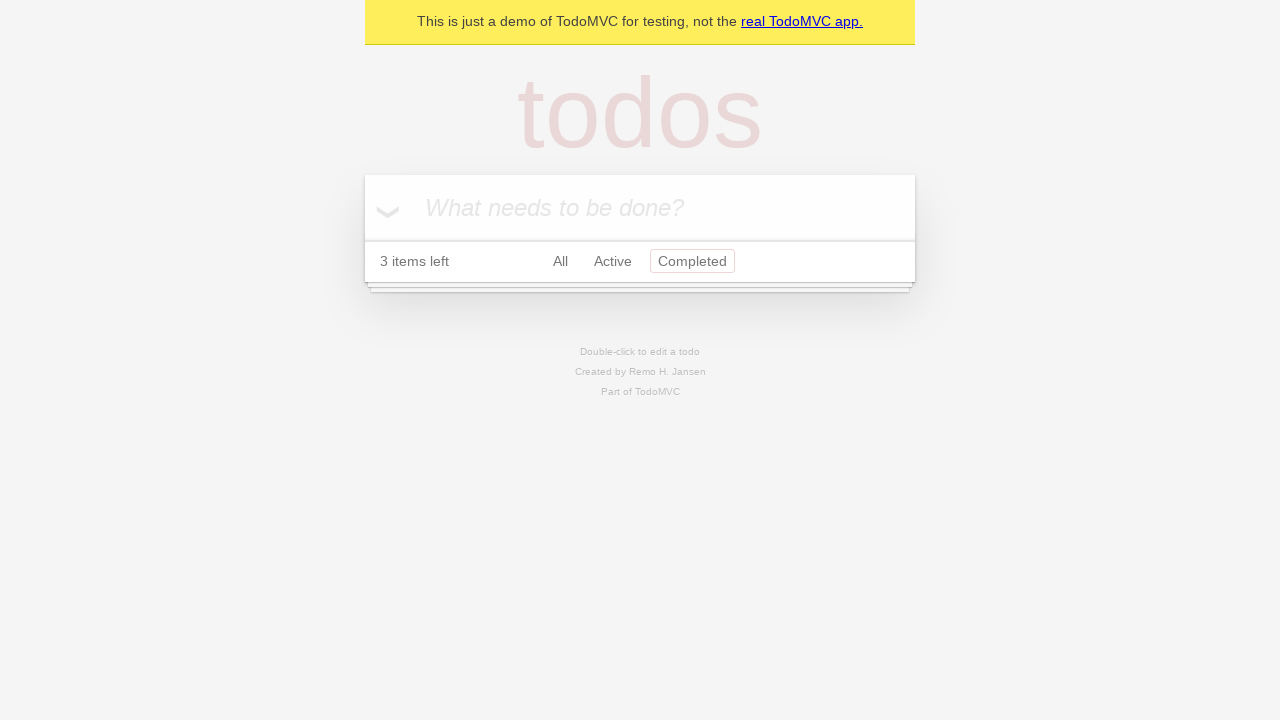

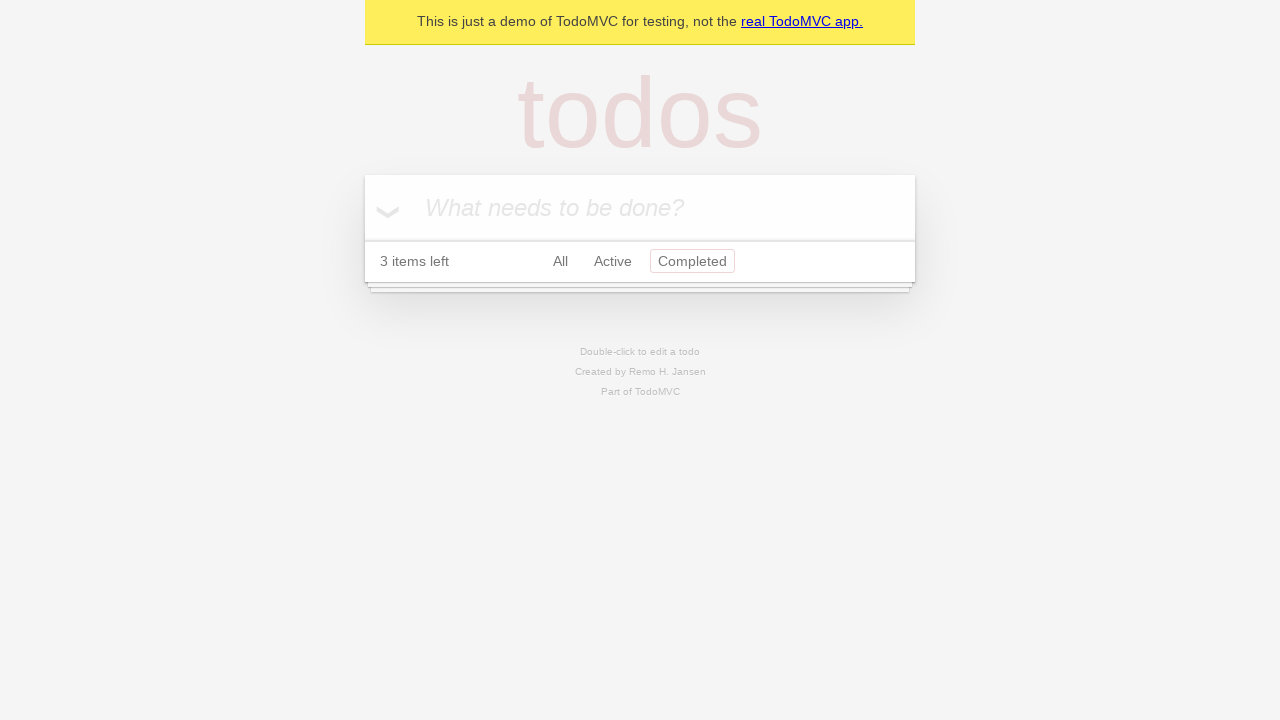